Tests alert popup handling by entering a name, triggering an alert, and accepting it

Starting URL: https://rahulshettyacademy.com/AutomationPractice/

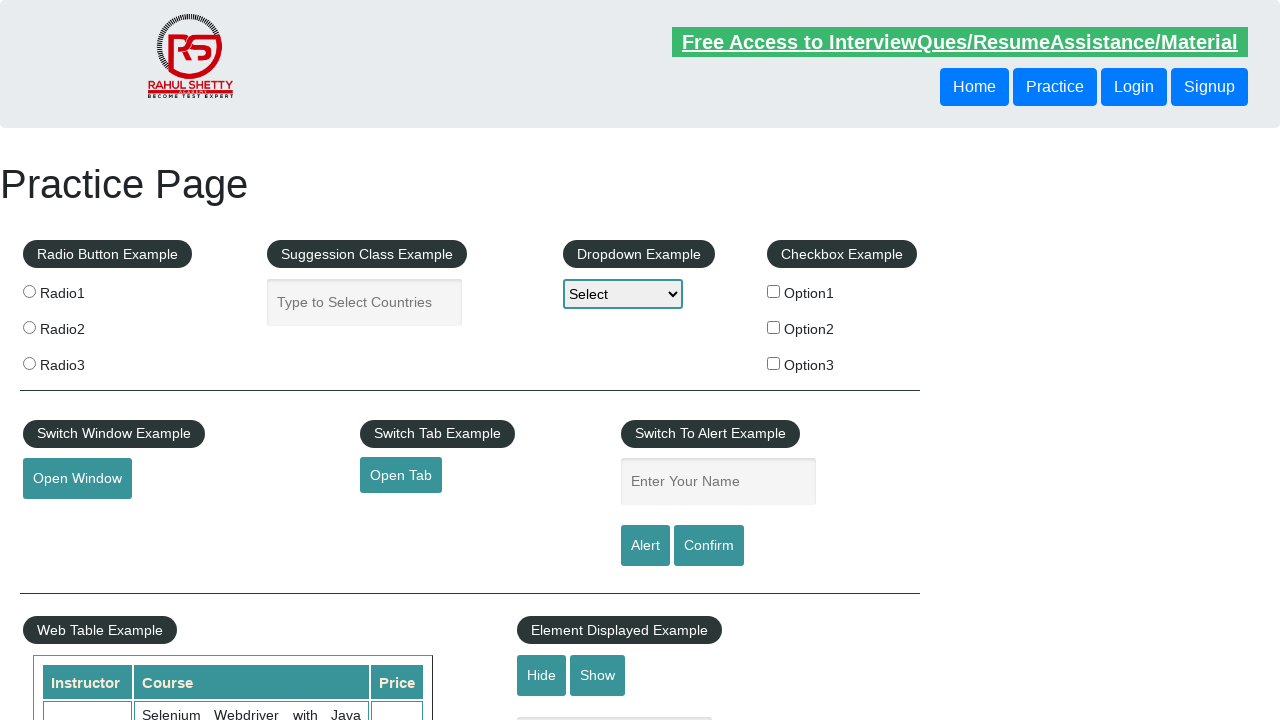

Filled name field with 'john' on #name
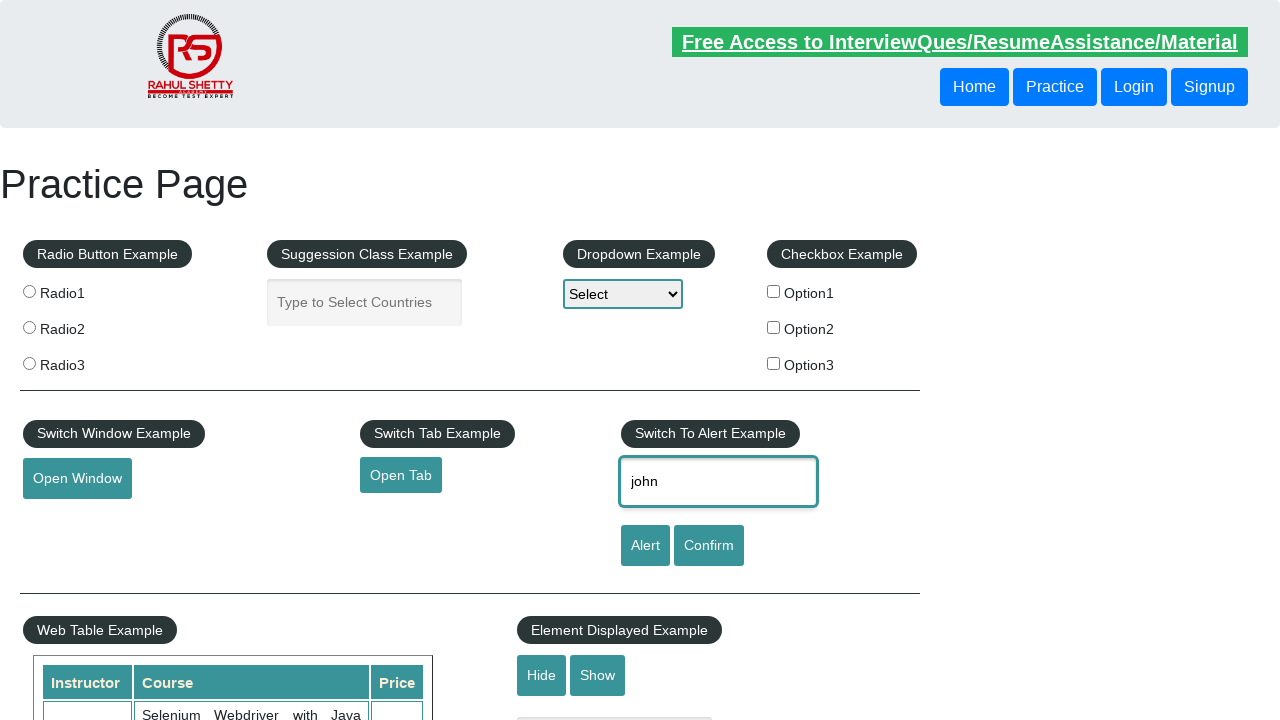

Clicked alert button to trigger alert popup at (645, 546) on #alertbtn
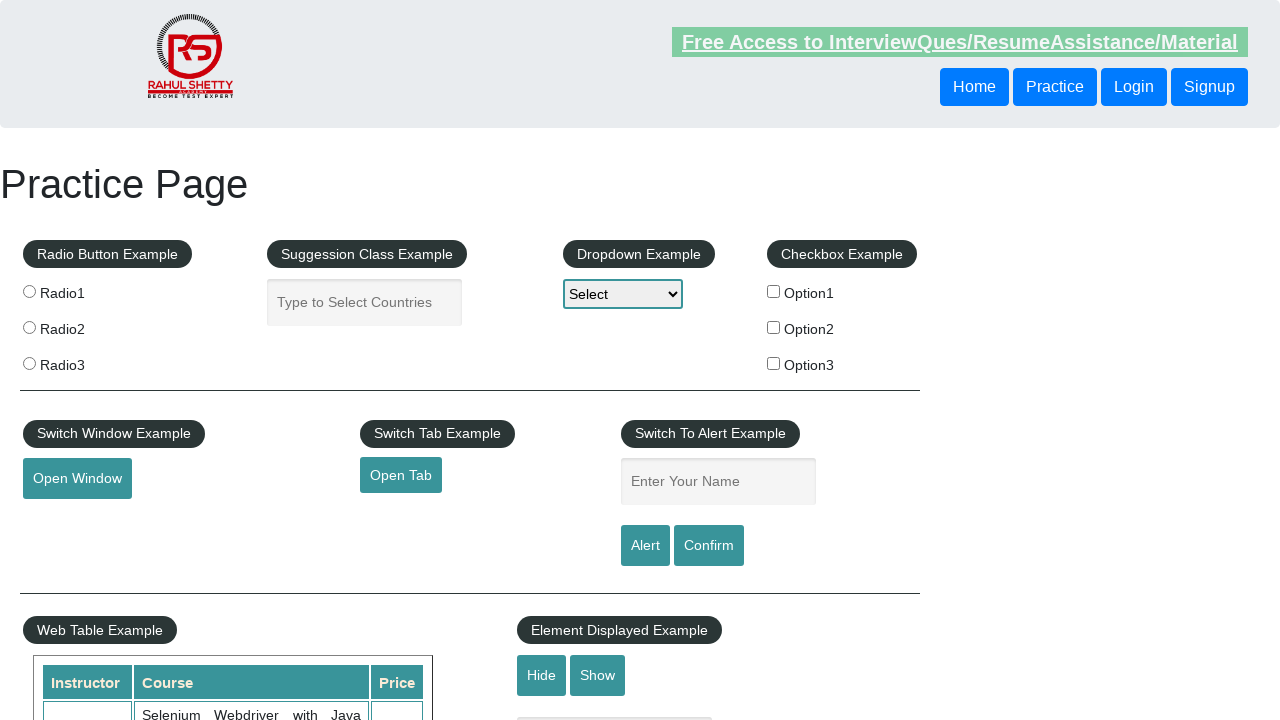

Set up dialog handler to accept alert
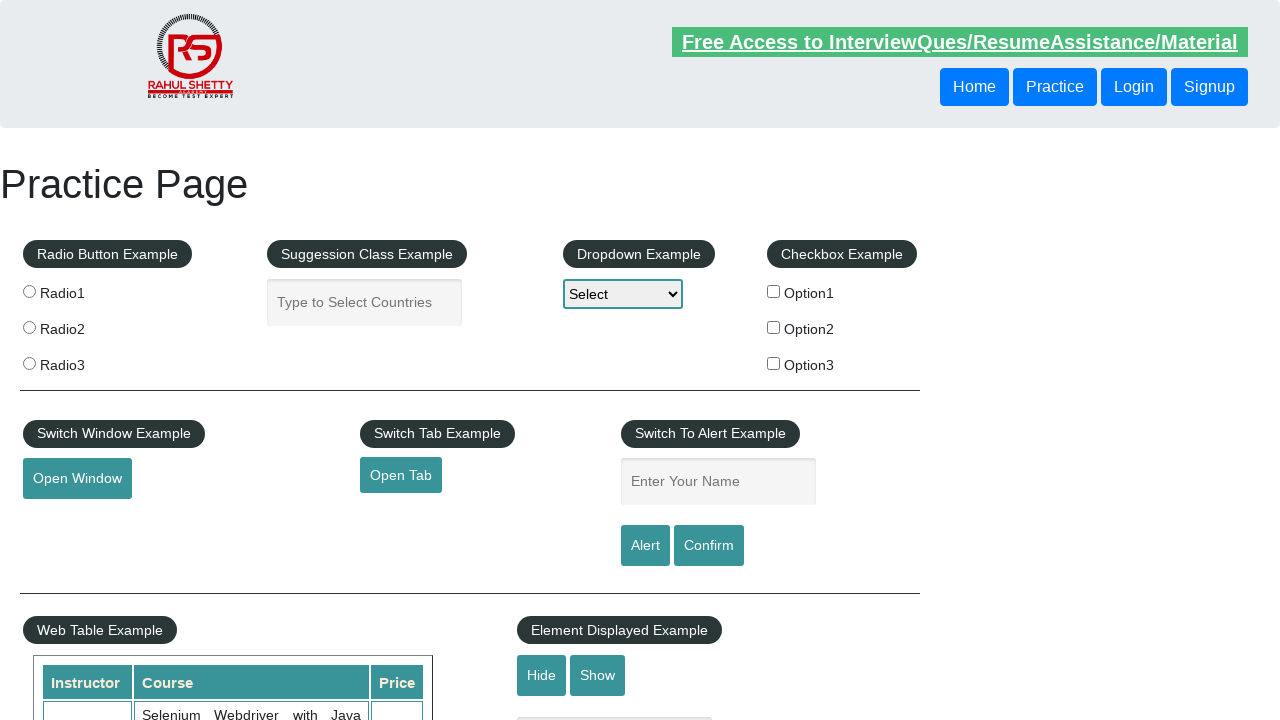

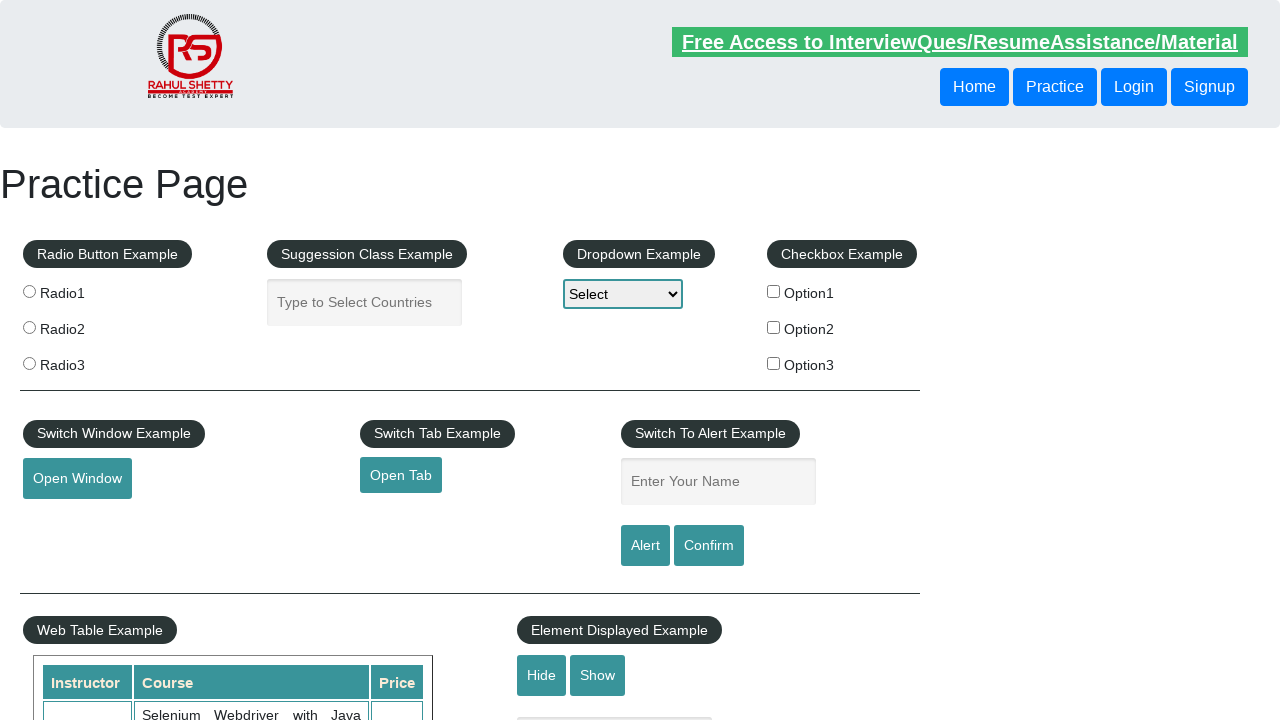